Navigates to Flipkart homepage and sets the browser window to fullscreen mode to test window management functionality

Starting URL: https://www.flipkart.com/

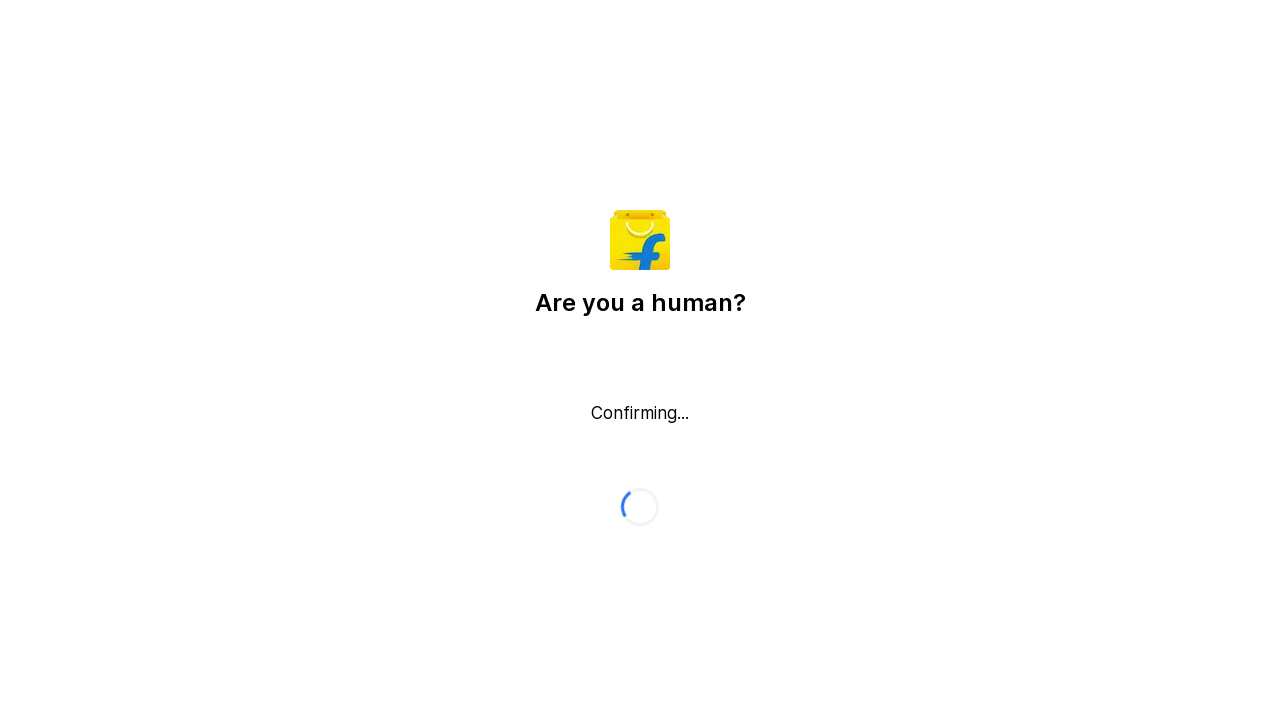

Set viewport size to 1920x1080 to simulate fullscreen mode
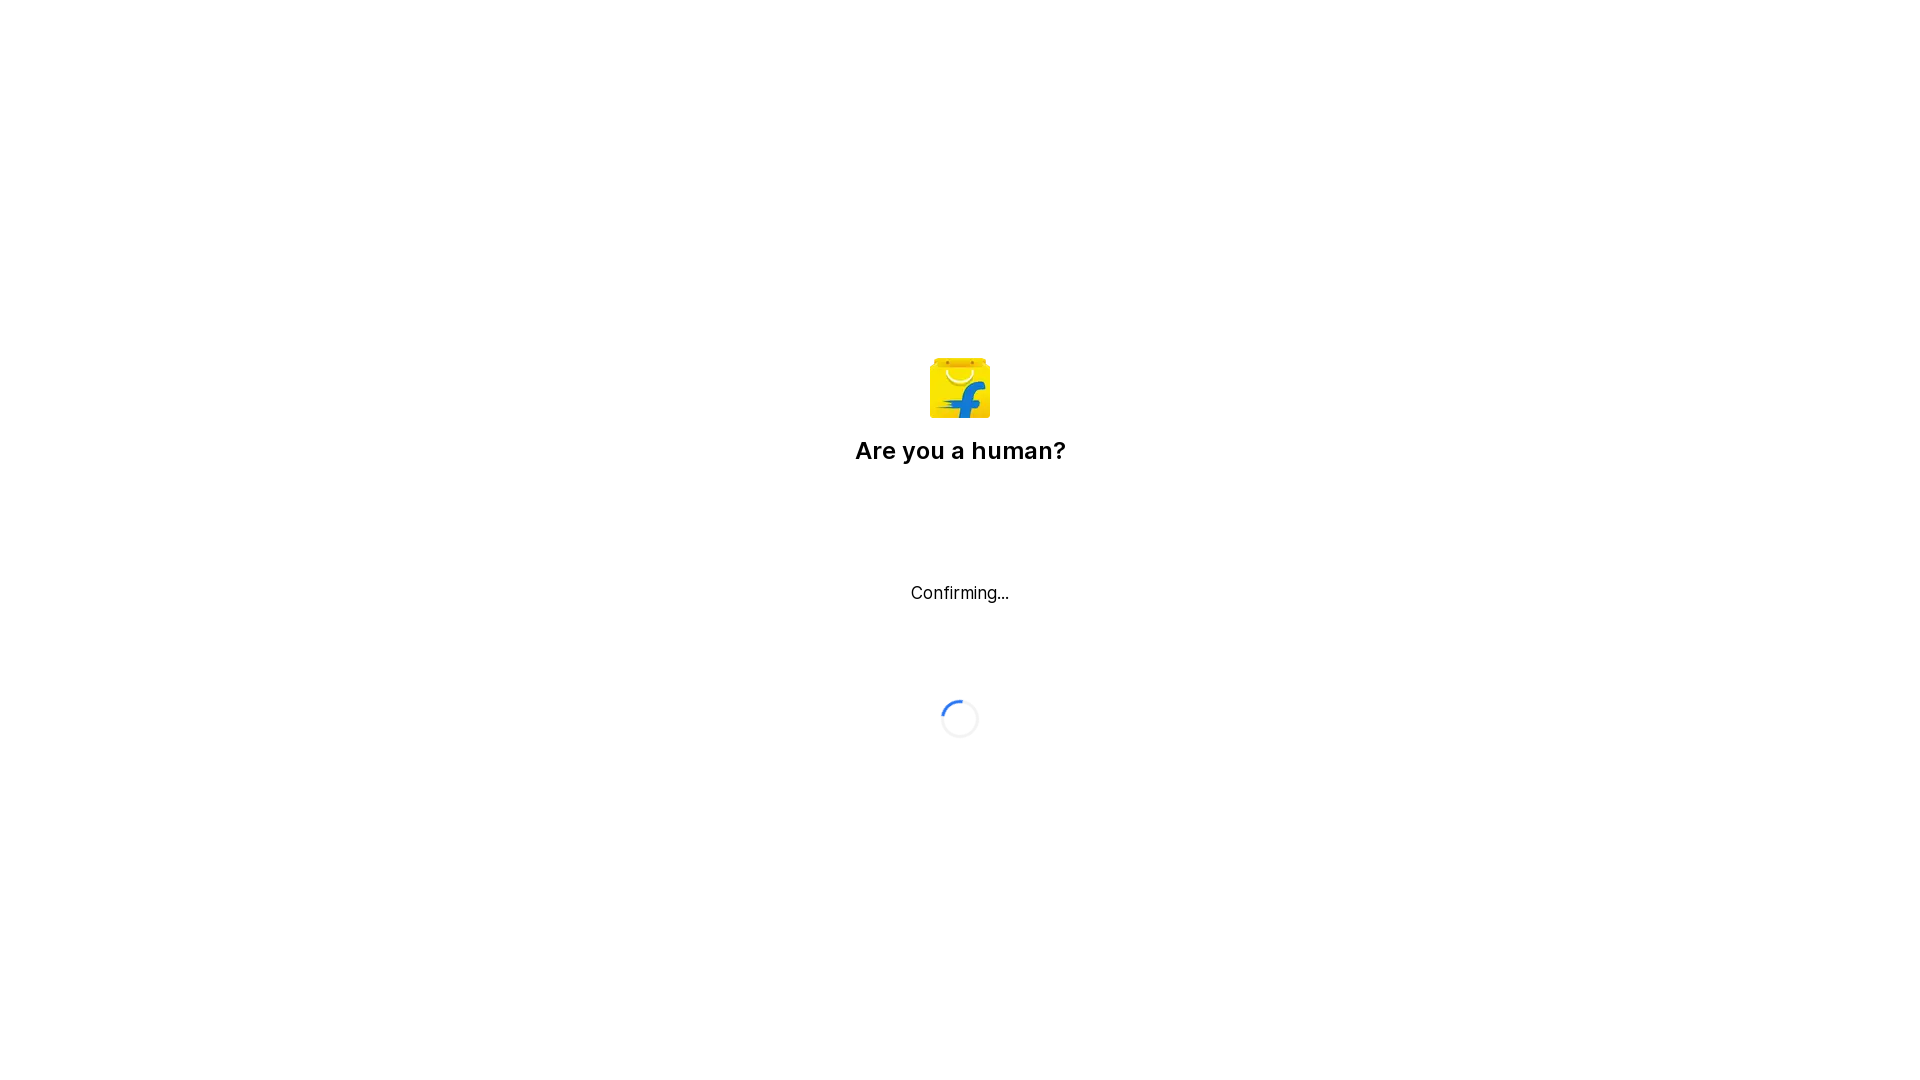

Waited for Flipkart homepage to fully load (DOM content loaded)
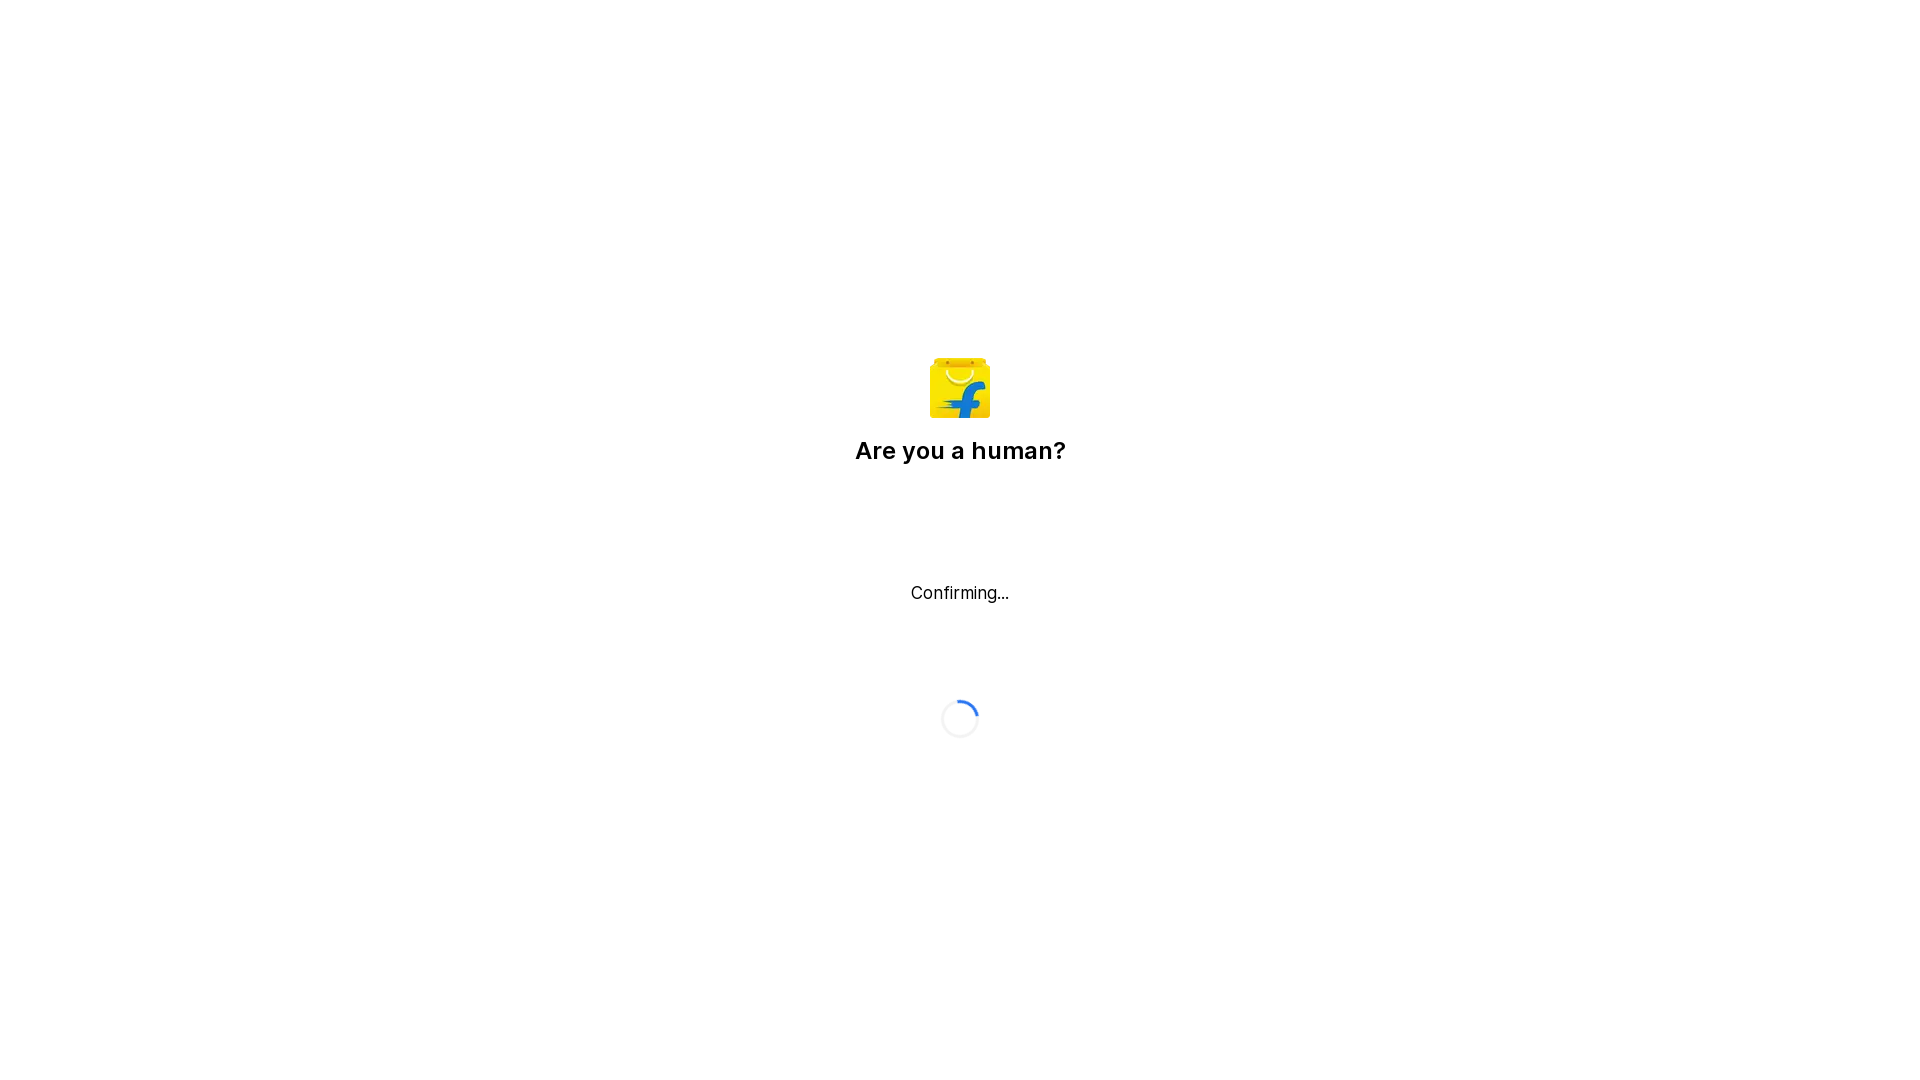

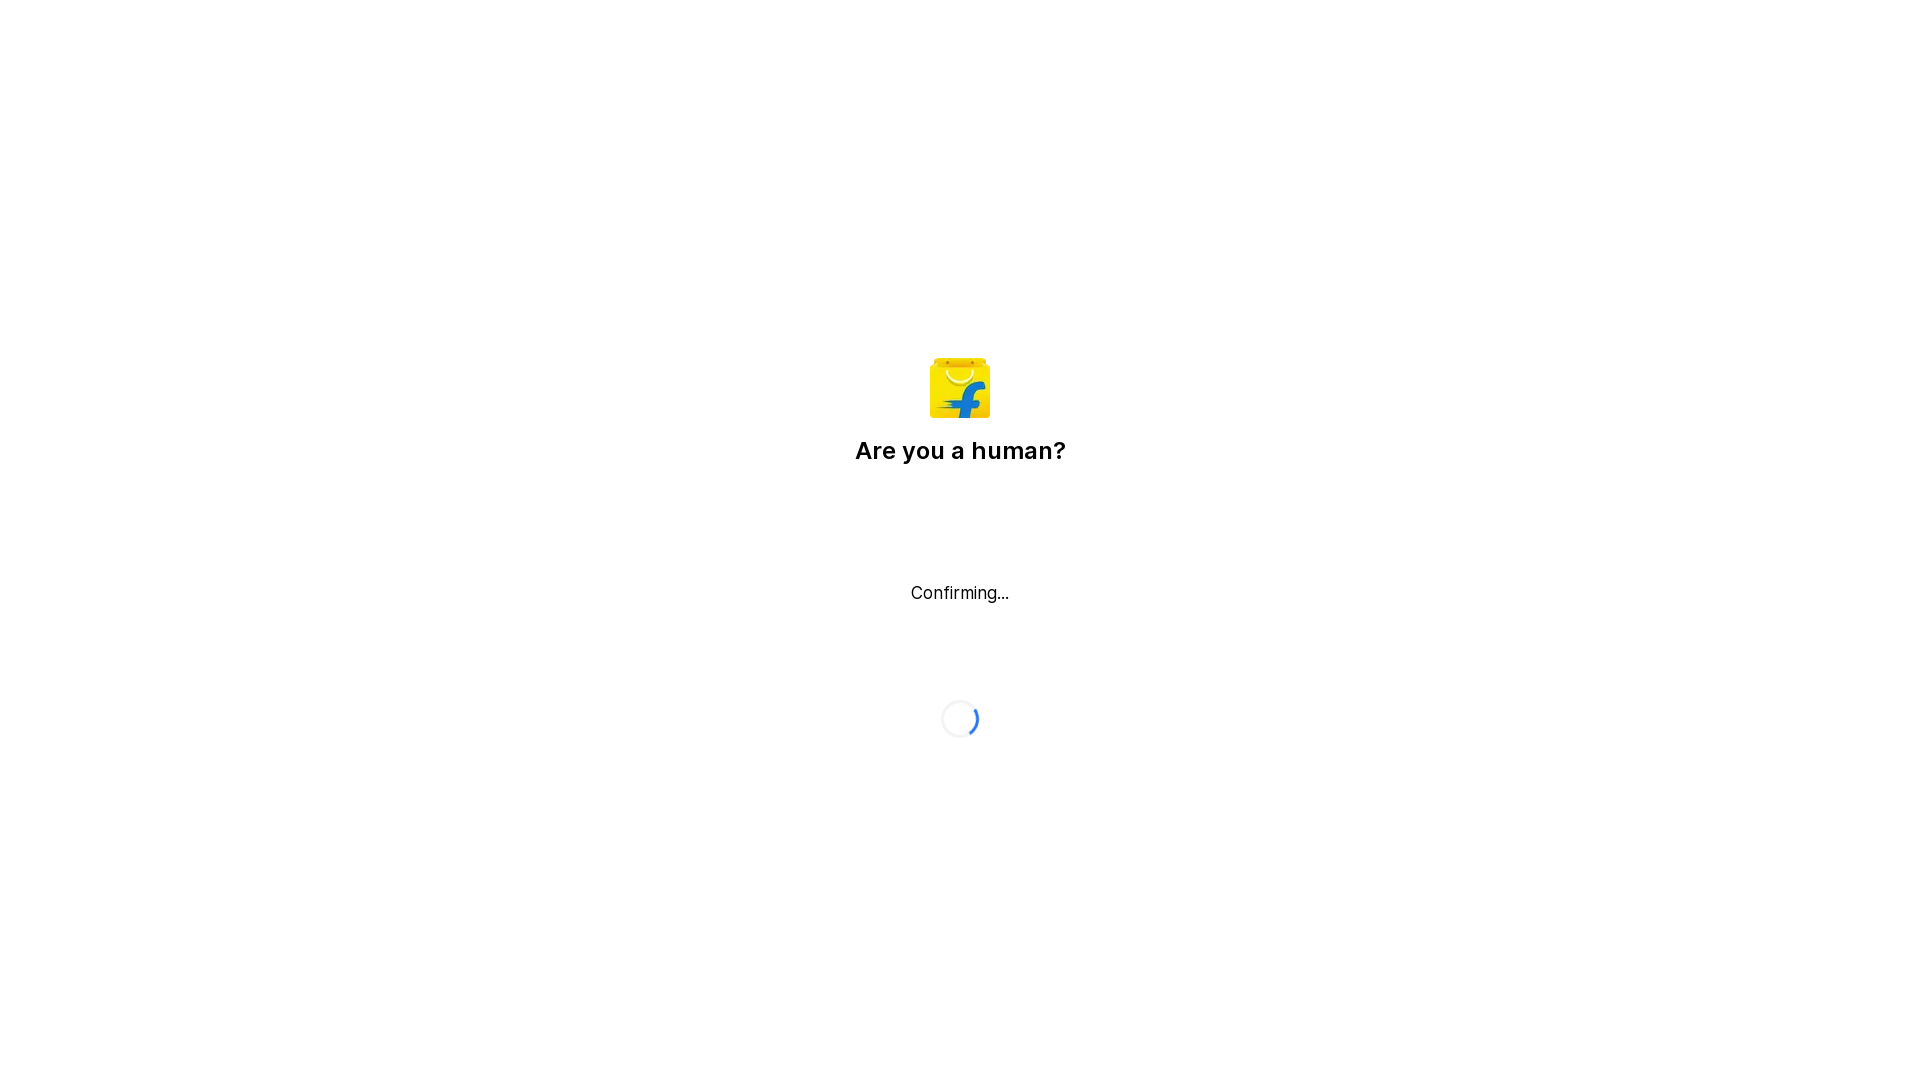